Tests window handling functionality by clicking a button that opens a new window, switching to the new window to verify it opened, and switching back to the original window.

Starting URL: https://rahulshettyacademy.com/AutomationPractice/

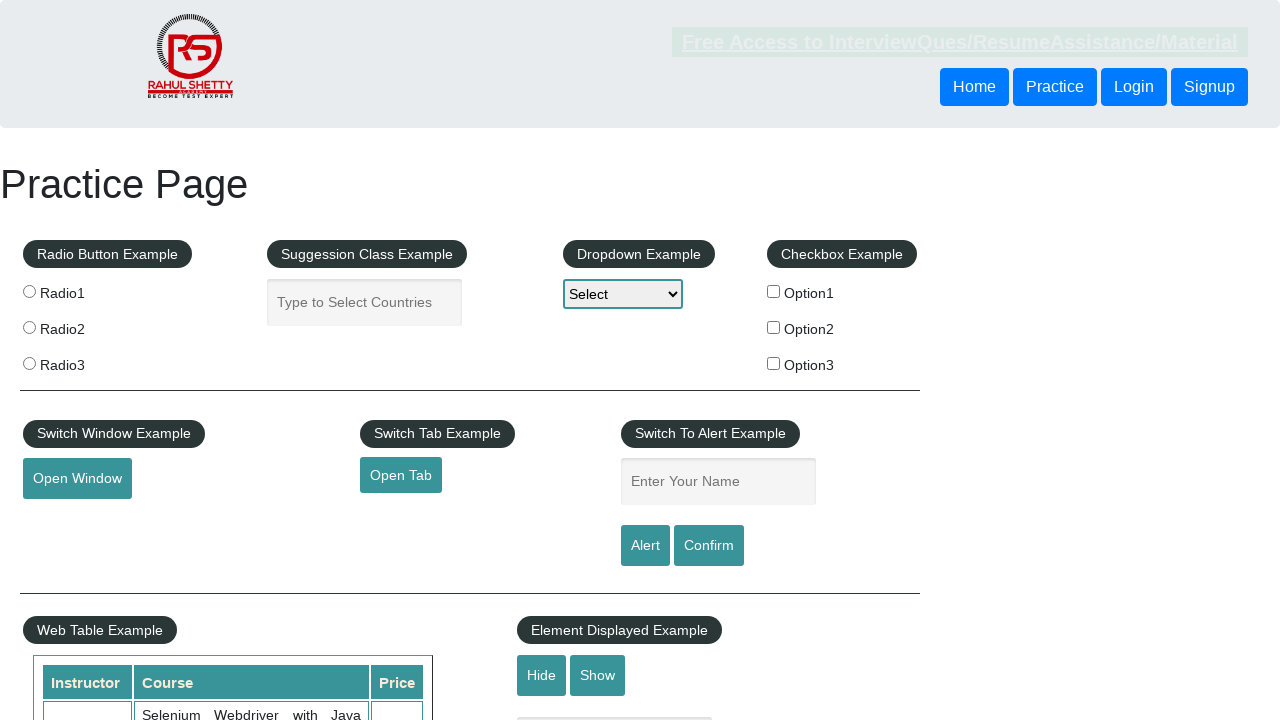

Clicked button to open new window at (77, 479) on #openwindow
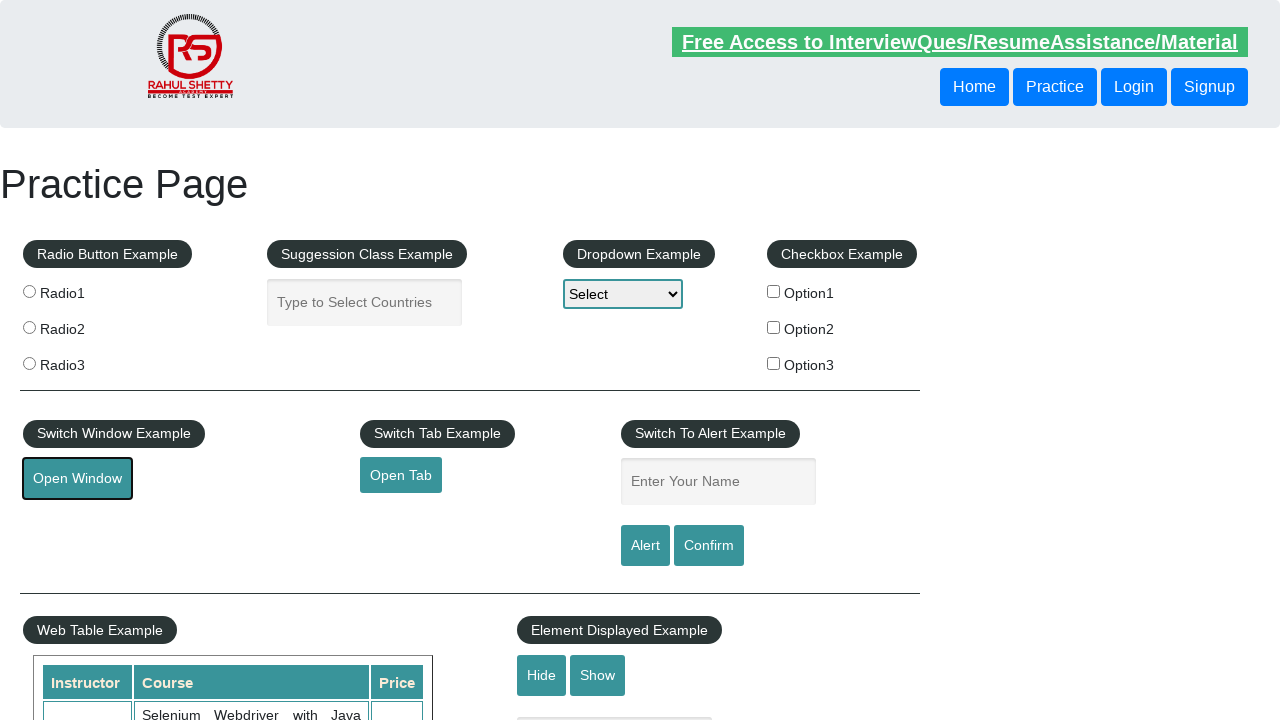

New window opened and captured
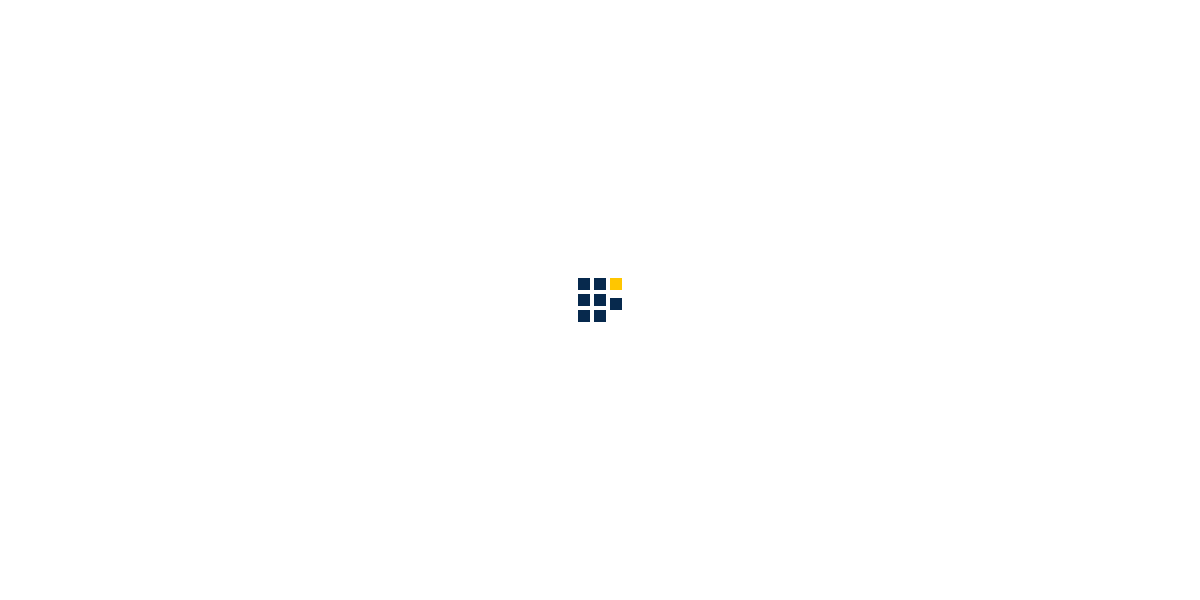

New page finished loading
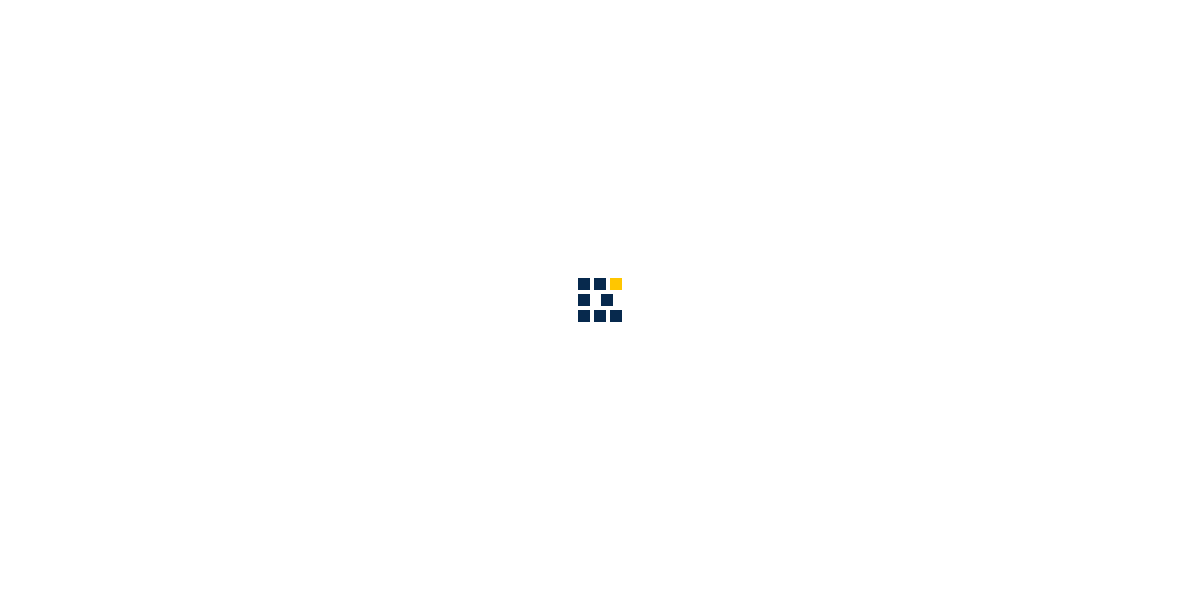

Verified new page URL: https://www.qaclickacademy.com/
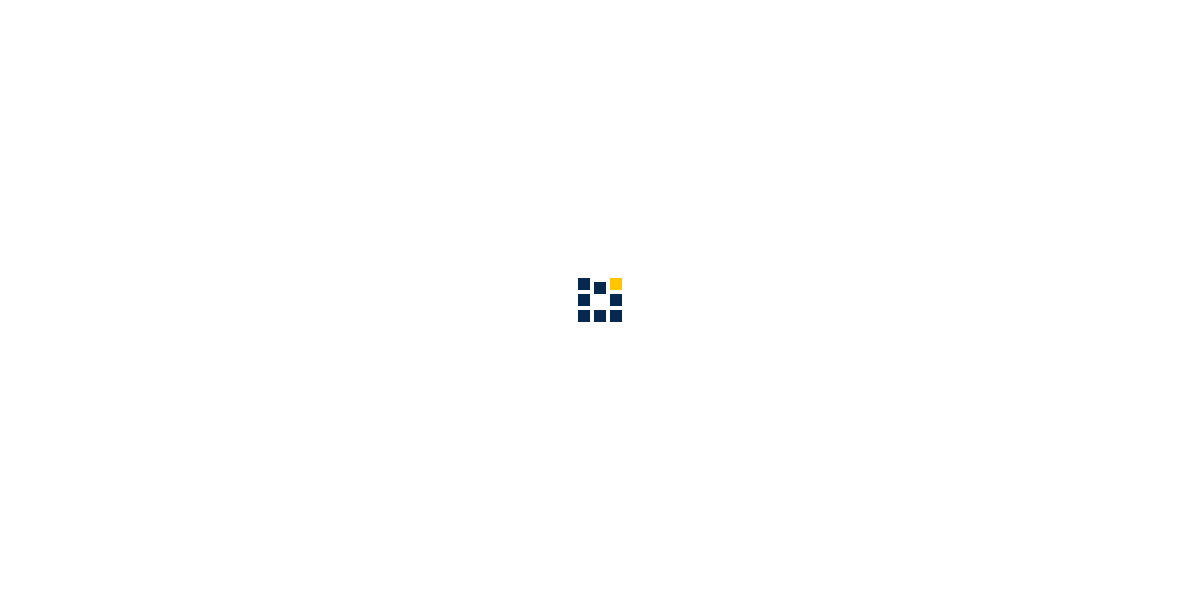

Switched focus back to original page with URL: https://rahulshettyacademy.com/AutomationPractice/
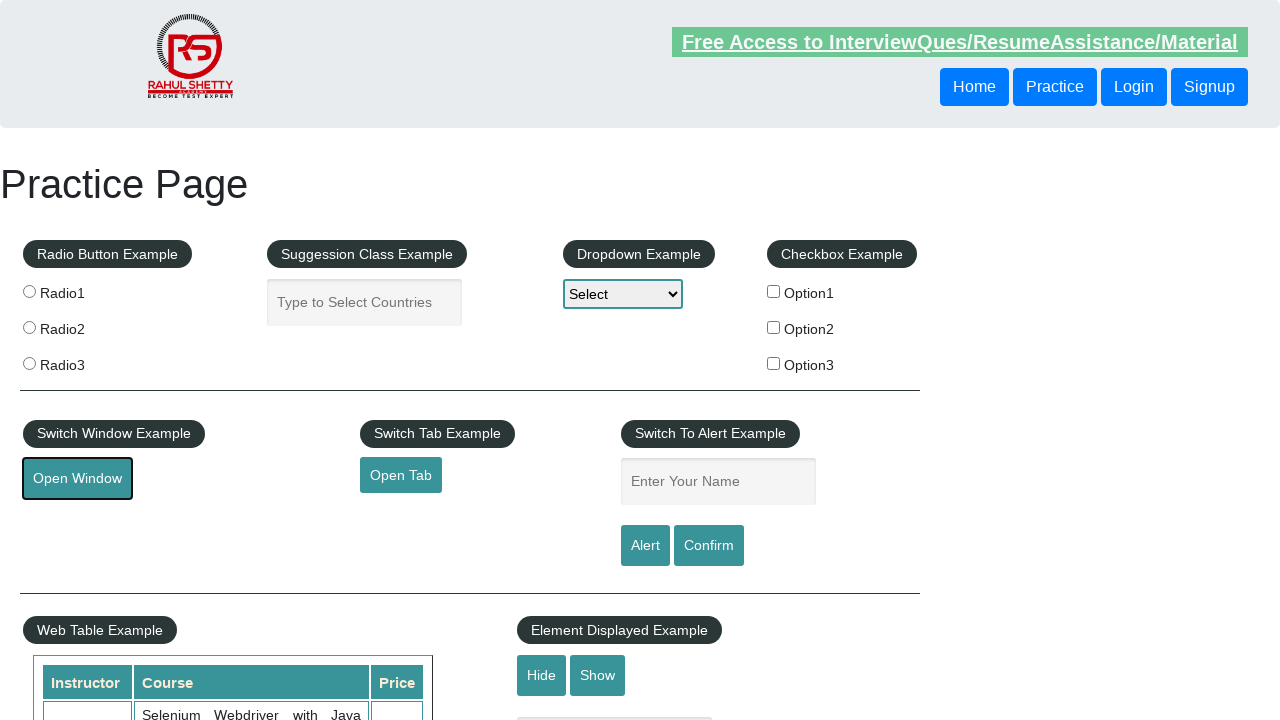

Closed the new window
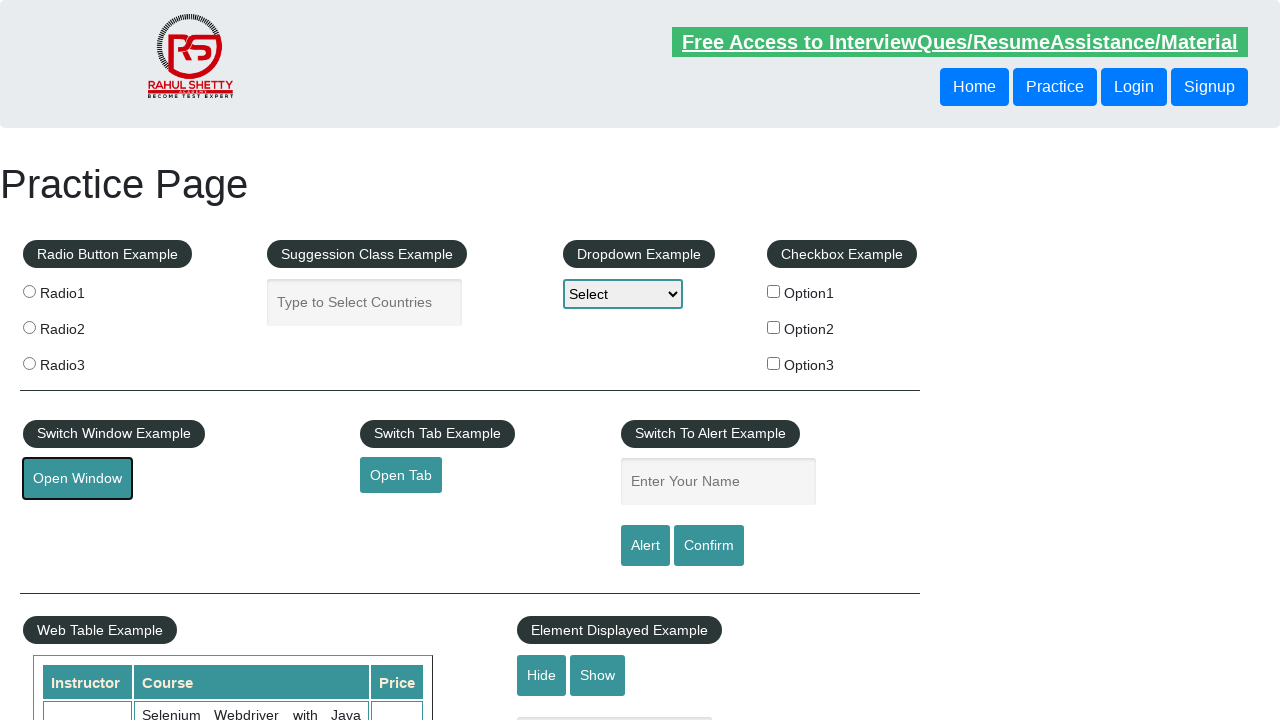

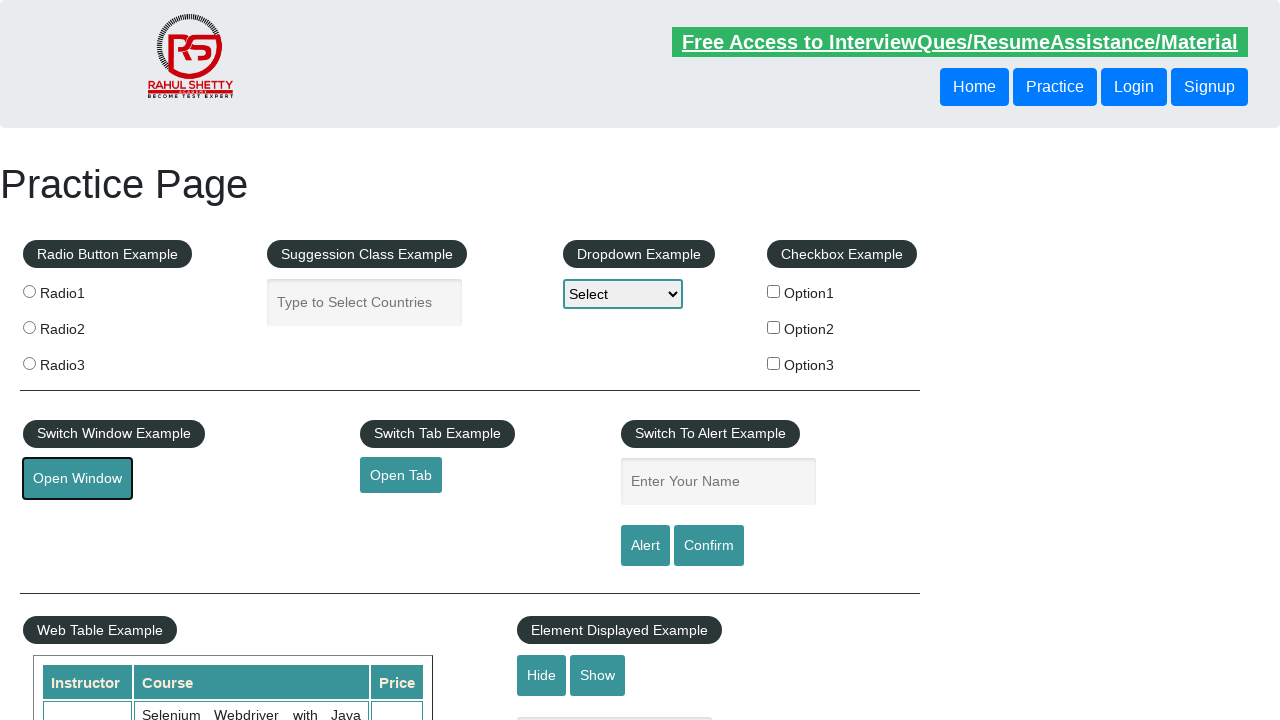